Tests scroll functionality by scrolling the footer into view and verifying the scroll position changes, then scrolling back

Starting URL: https://webdriver.io/

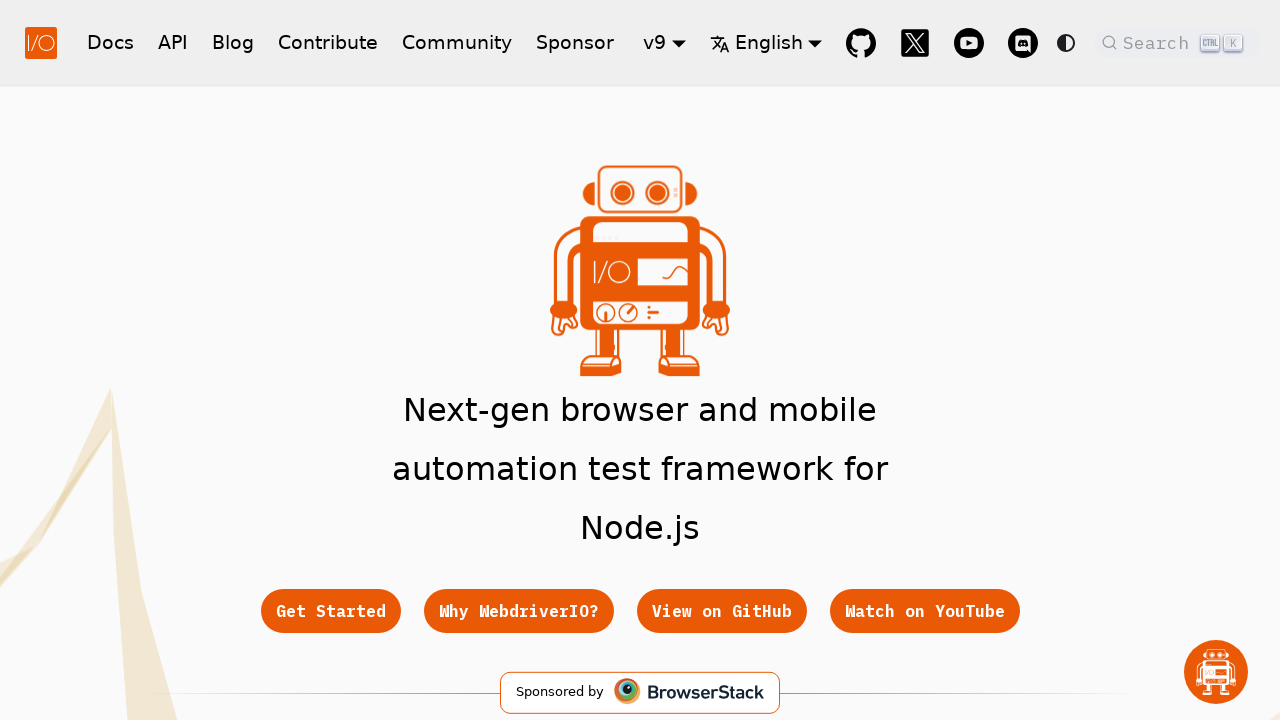

Evaluated initial scroll position
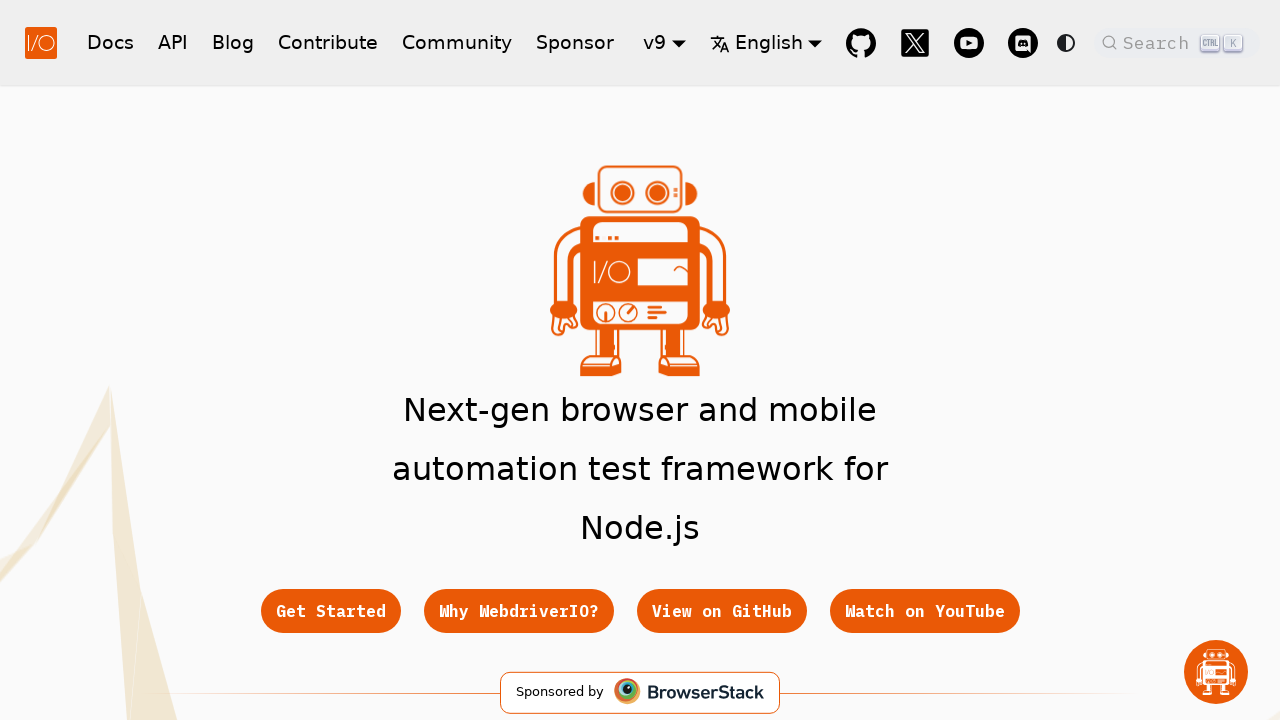

Verified initial scroll position is 0,0
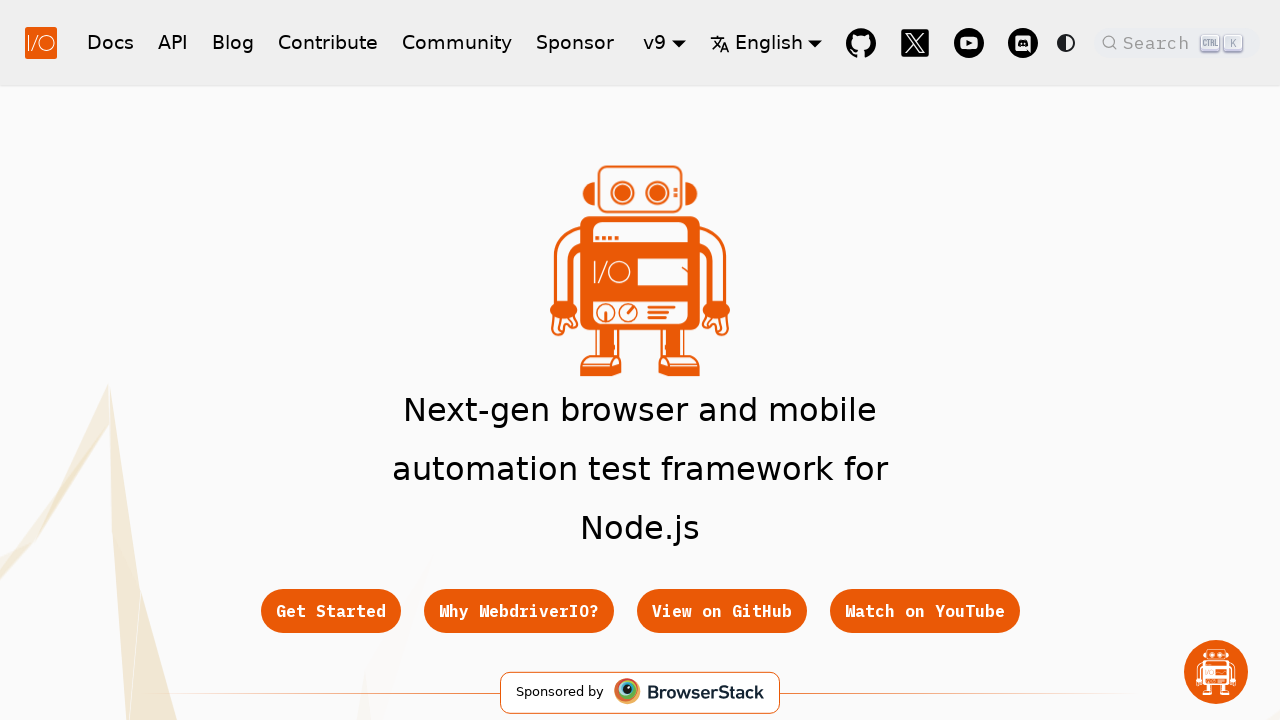

Scrolled footer into view
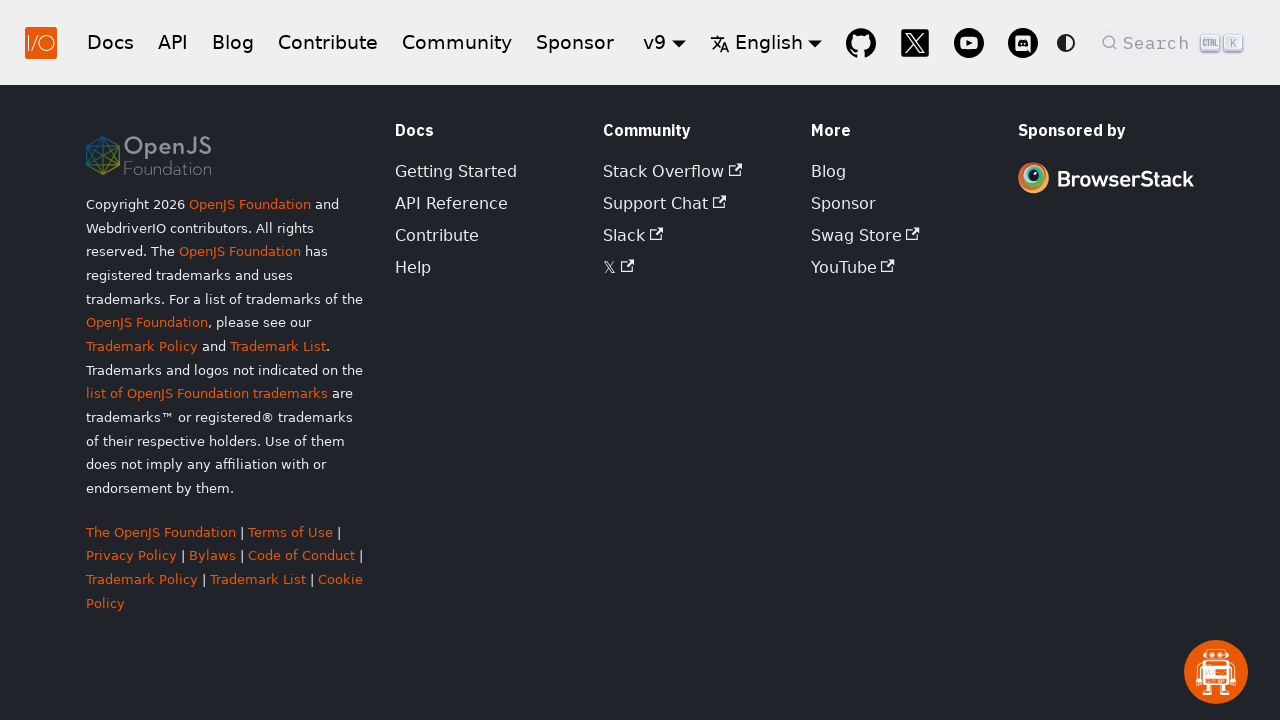

Evaluated scroll position after scrolling to footer
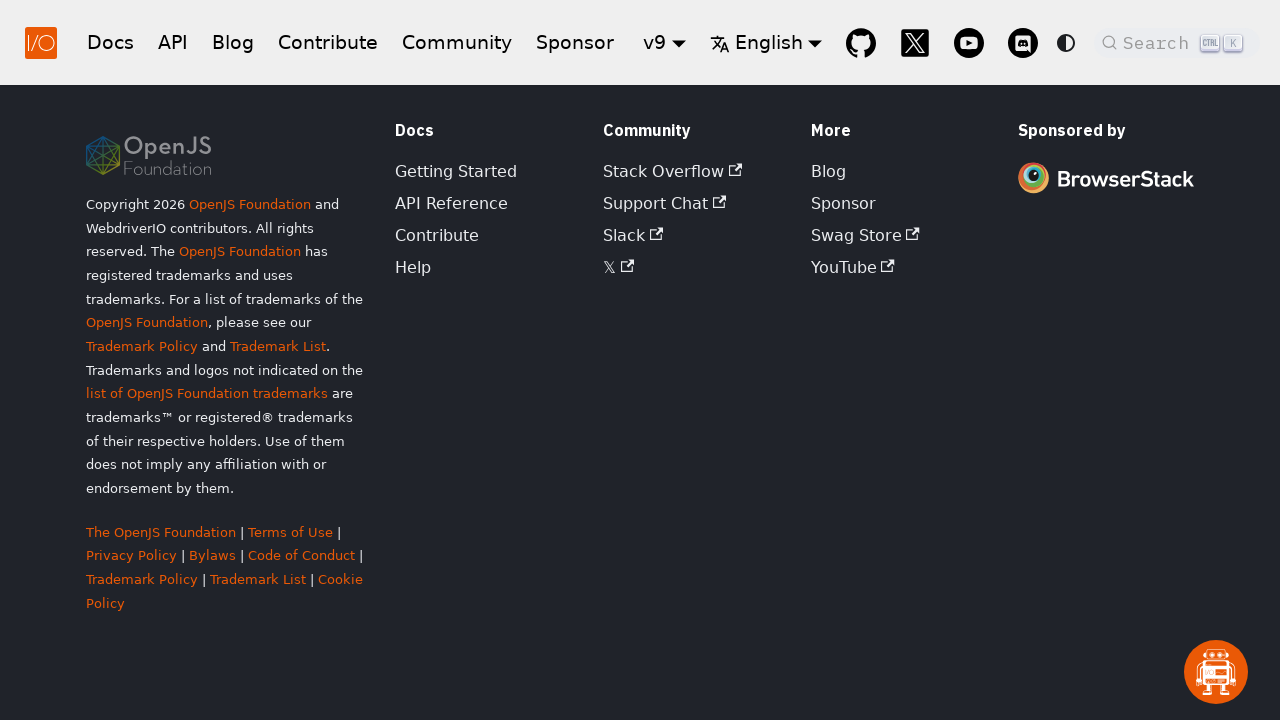

Verified vertical scroll position is greater than 100
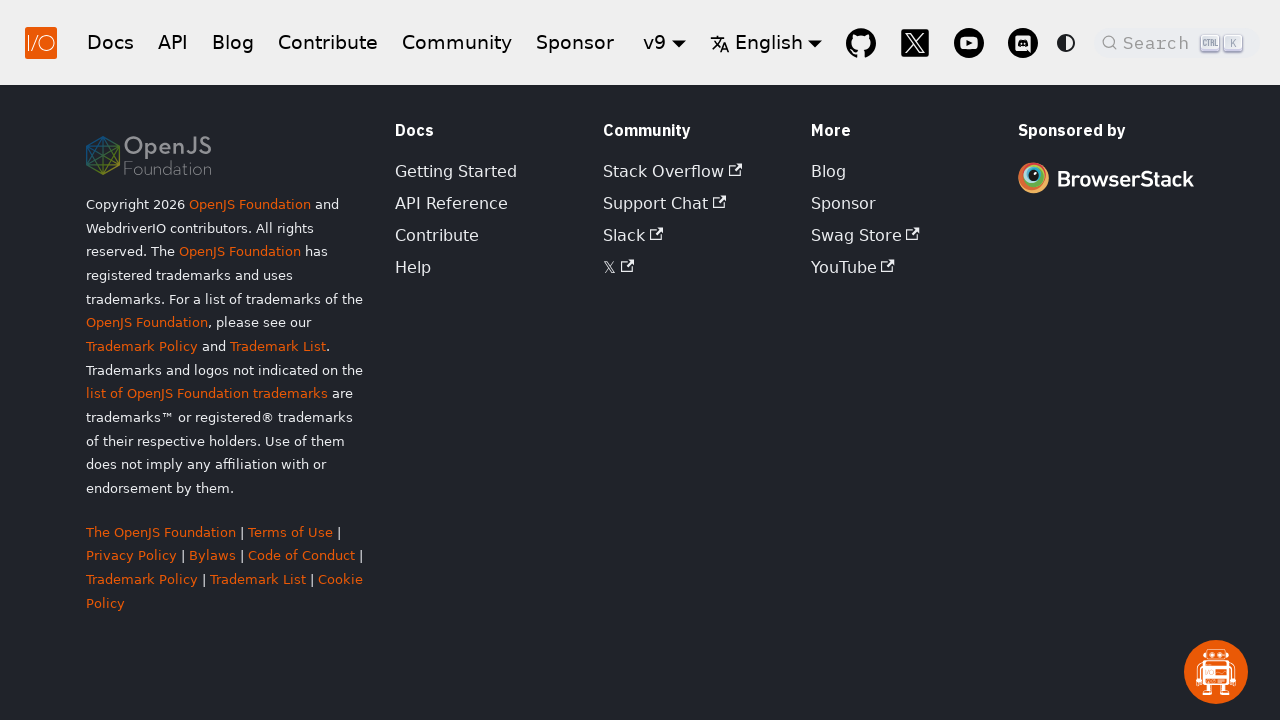

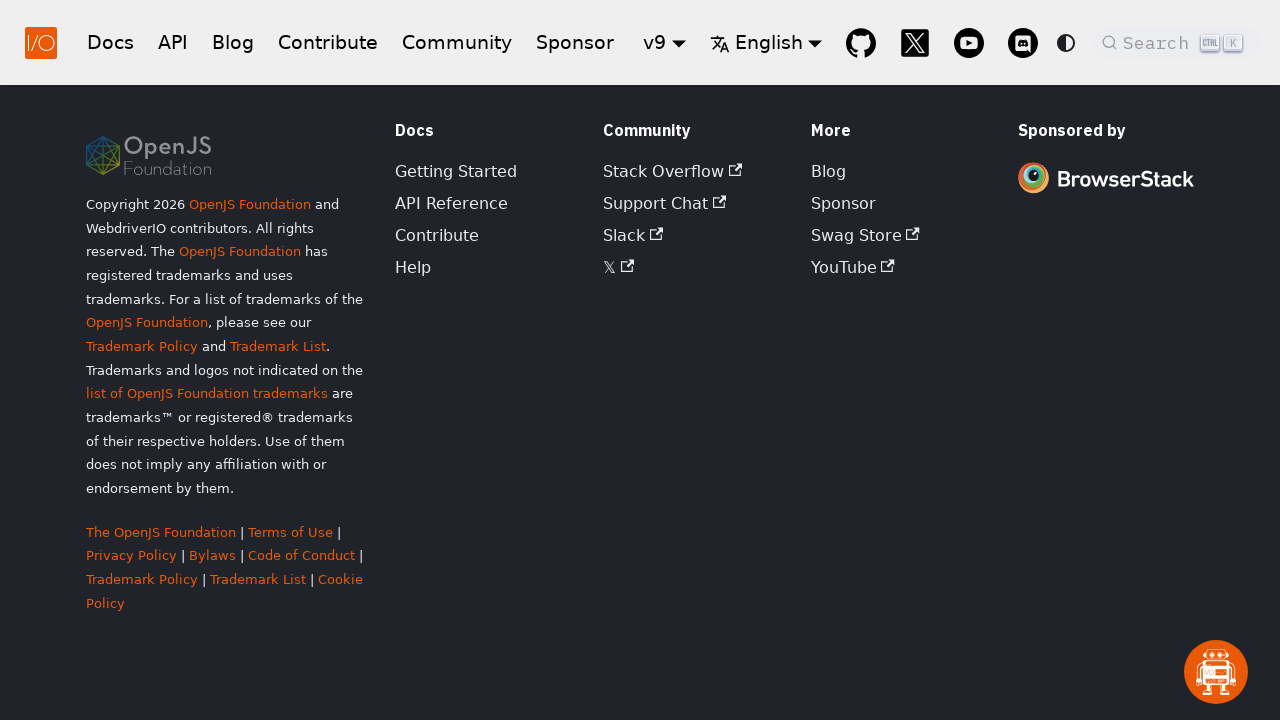